Navigates to the SelectorHub XPath practice page and locates an email input field by its name attribute

Starting URL: https://selectorshub.com/xpath-practice-page/

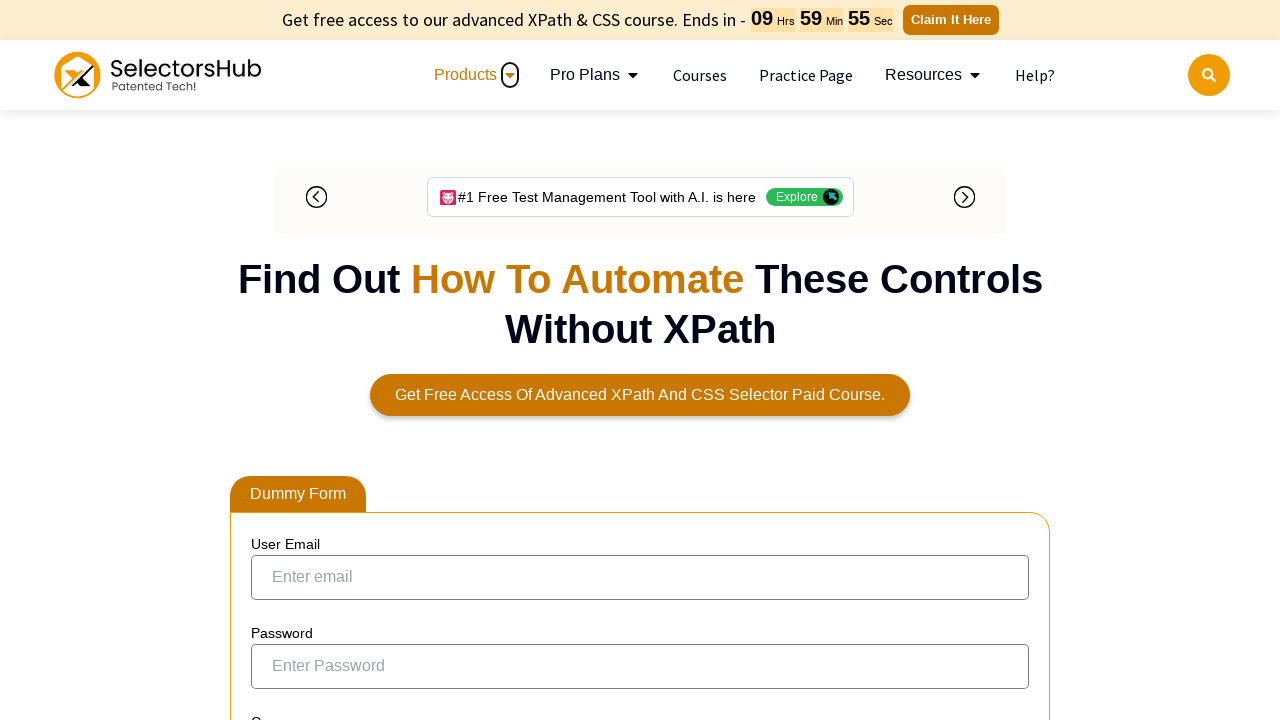

Navigated to SelectorHub XPath practice page
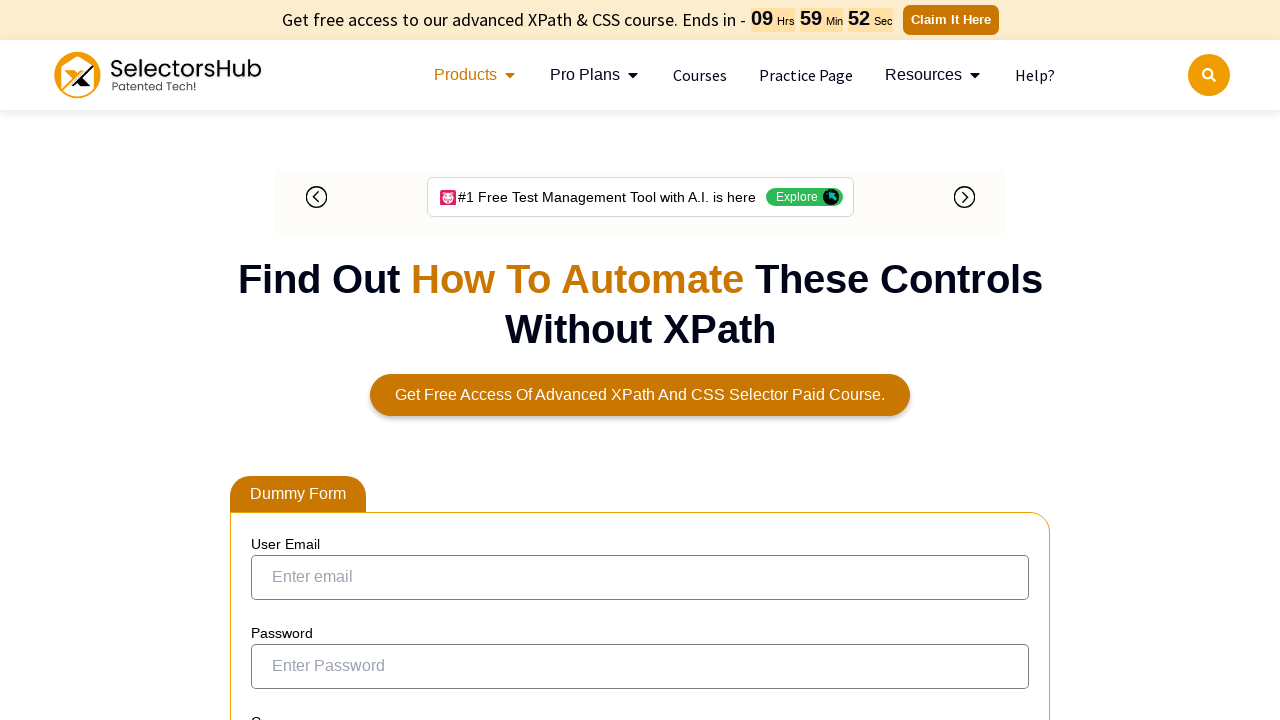

Located email input field by name attribute
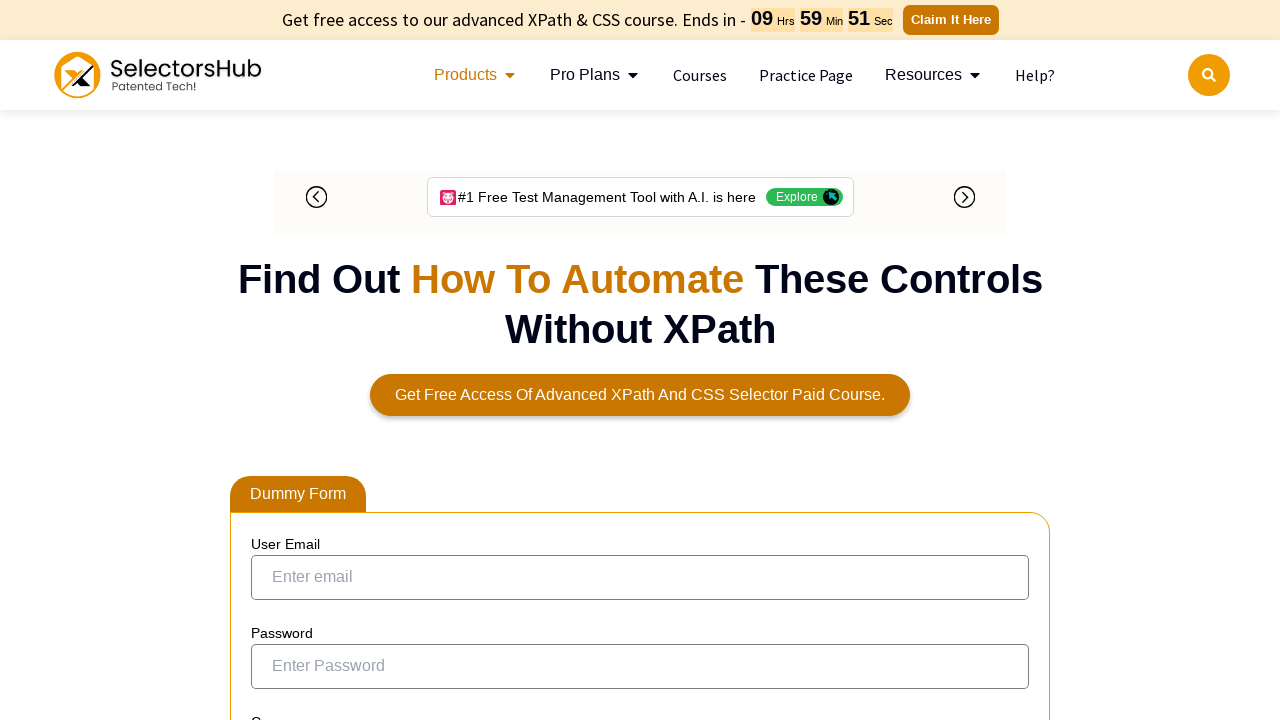

Email input field is visible and ready
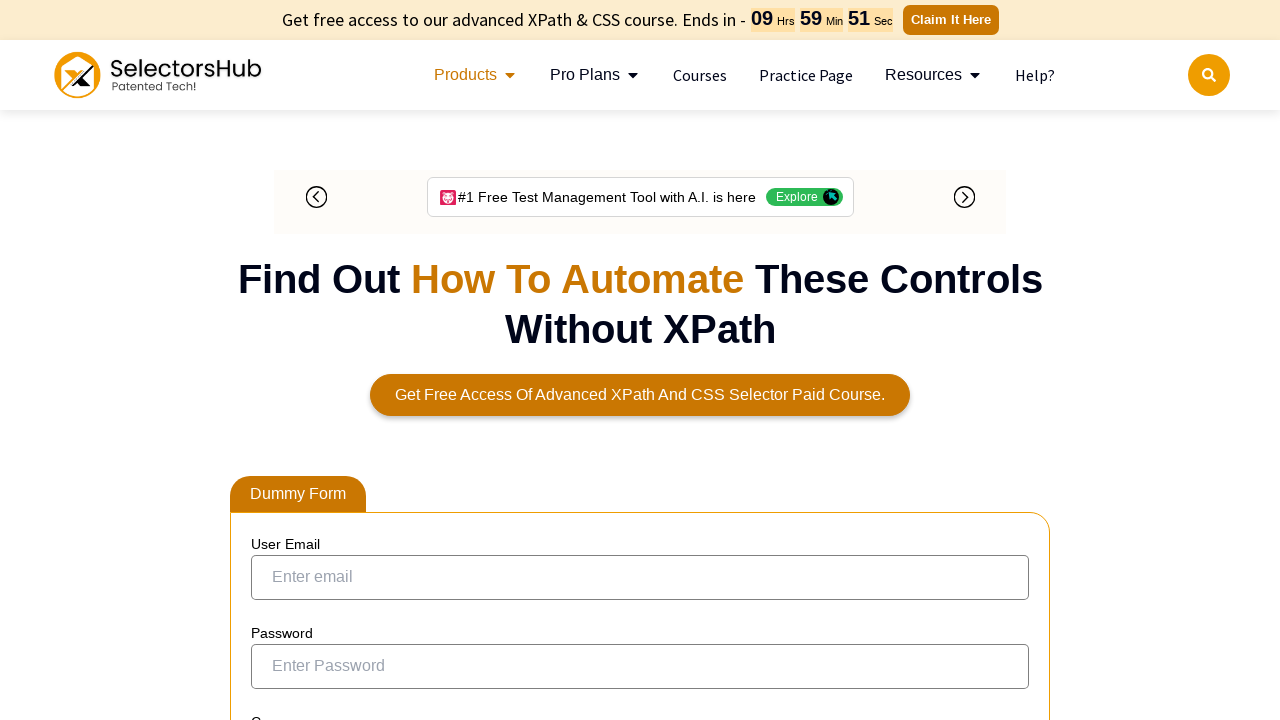

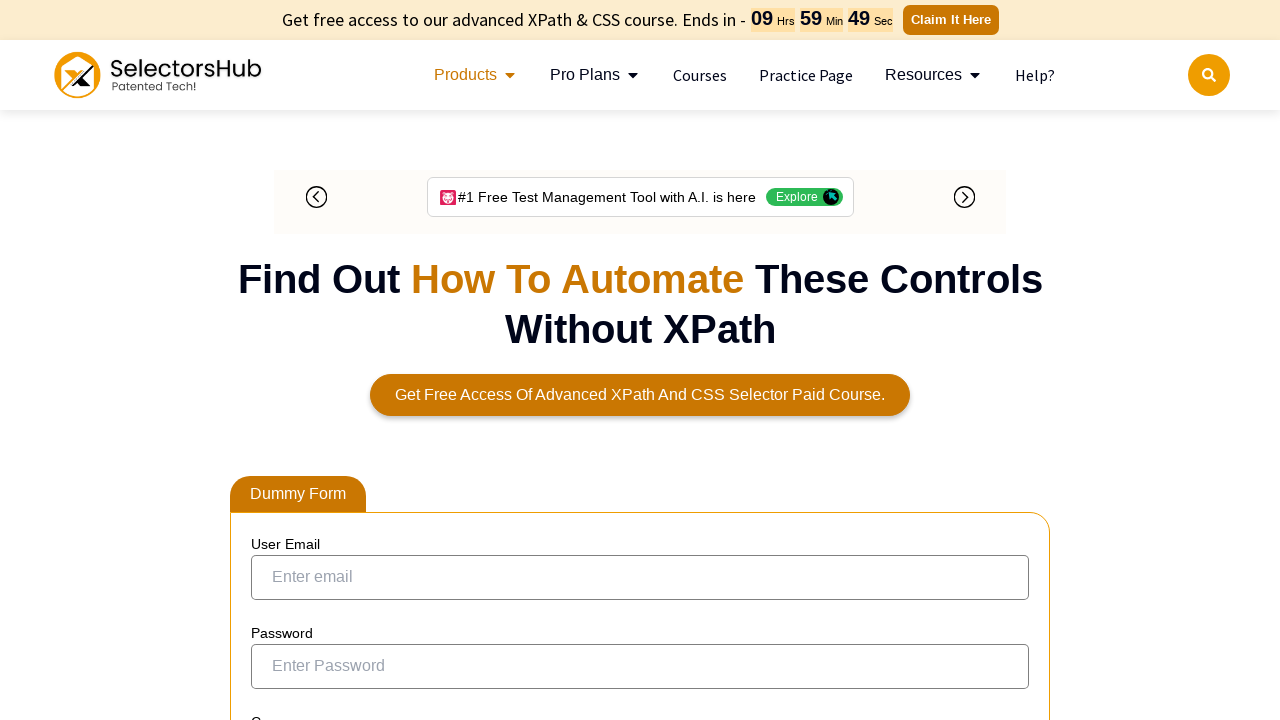